Tests radio button functionality on DemoQA site by clicking the "Yes" radio button and verifying the interaction works correctly.

Starting URL: https://demoqa.com/radio-button

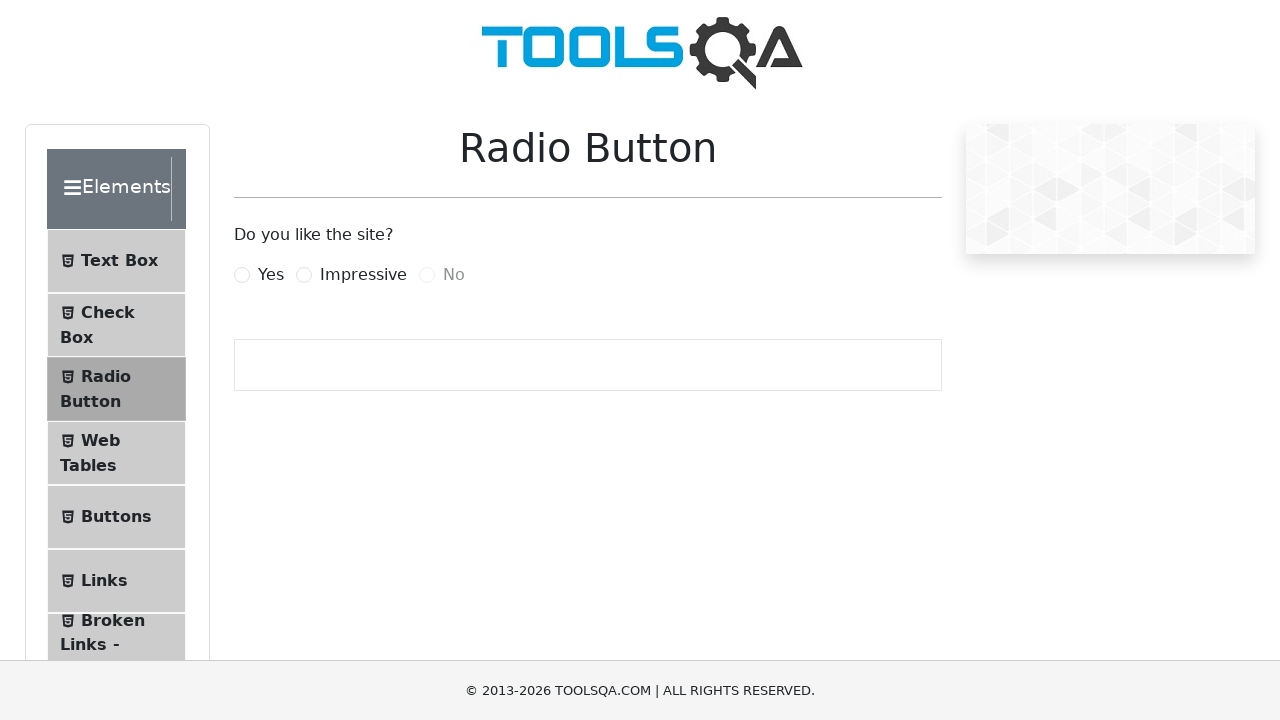

Located the 'Yes' radio button label
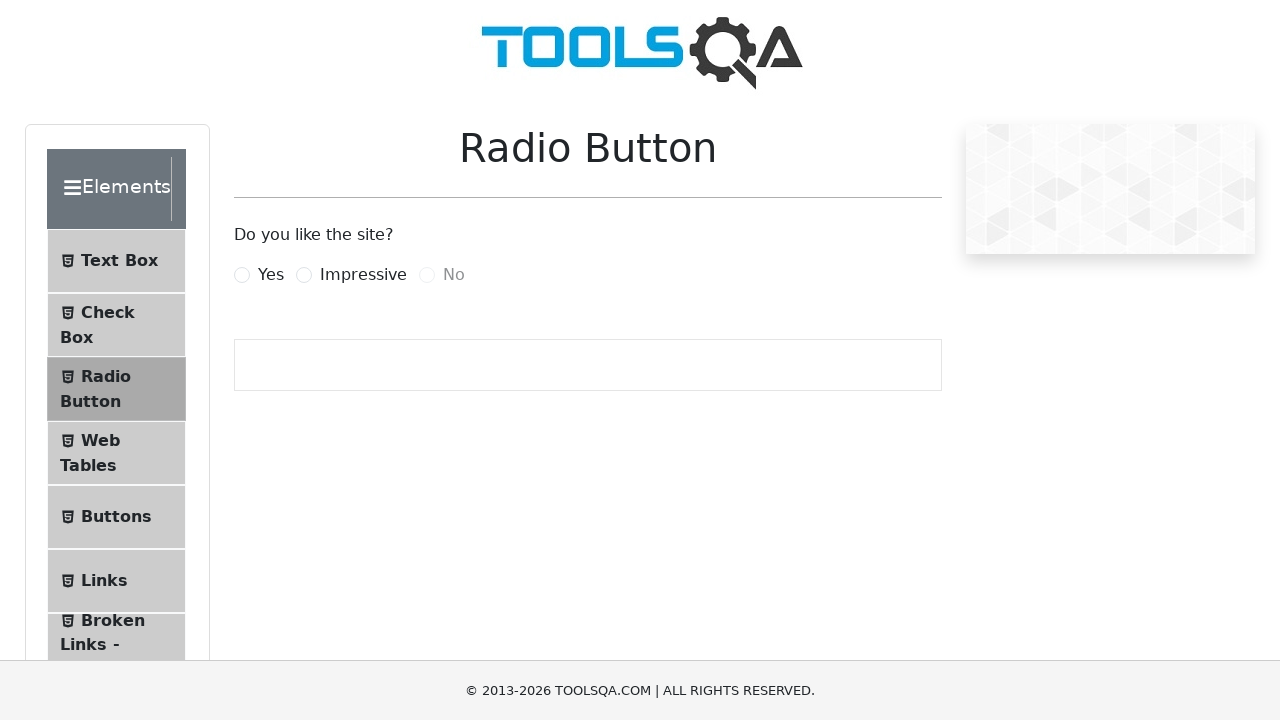

Clicked the 'Yes' radio button at (271, 275) on xpath=//label[@for='yesRadio']
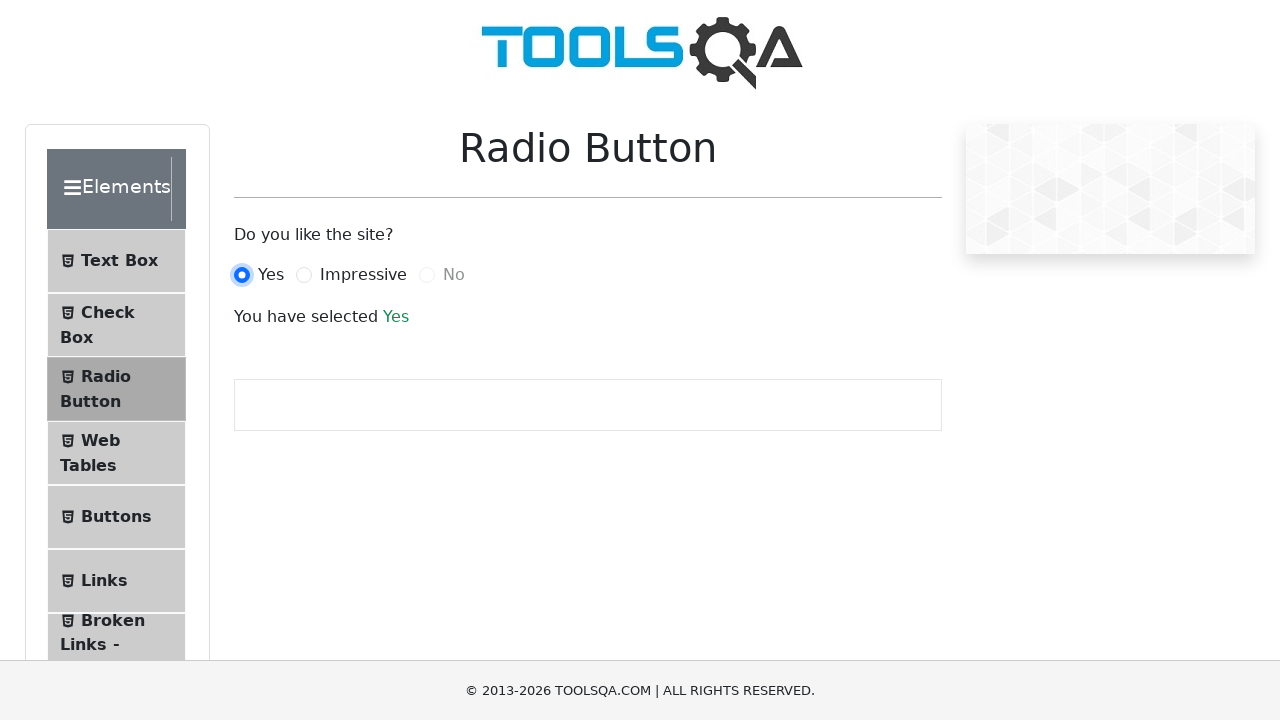

Waited 1 second for UI to update
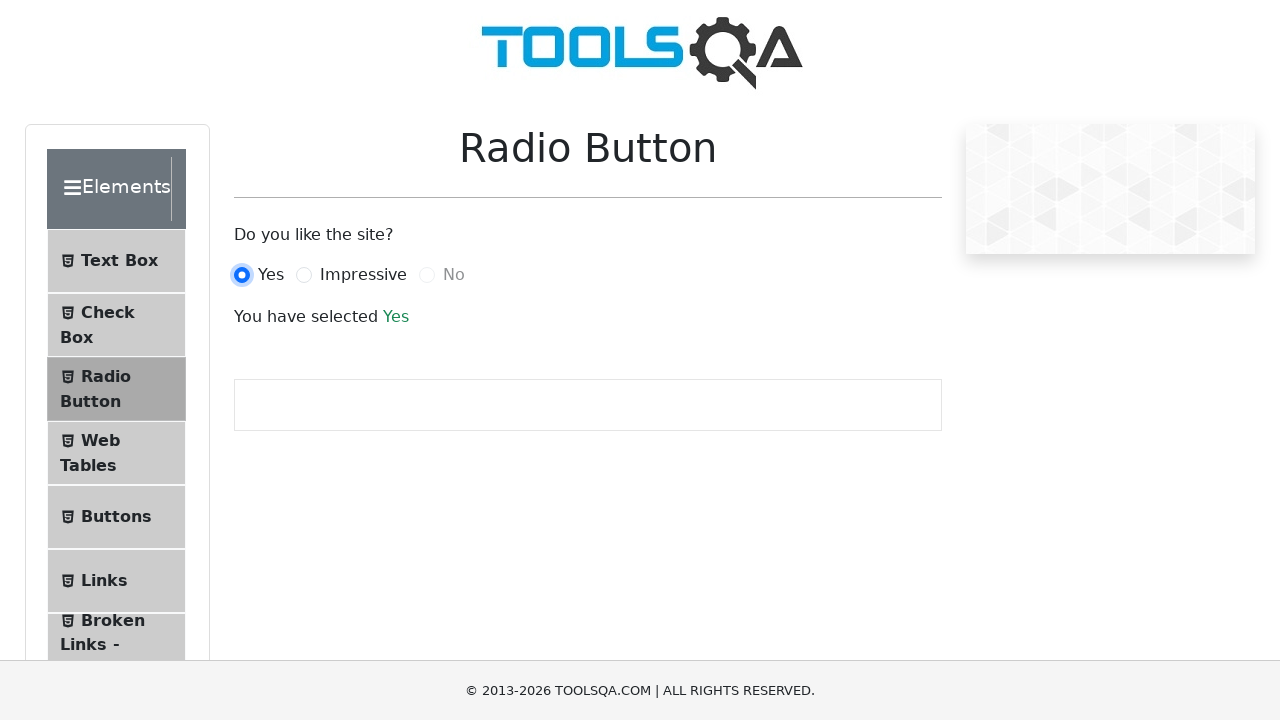

Success message appeared after selecting 'Yes' radio button
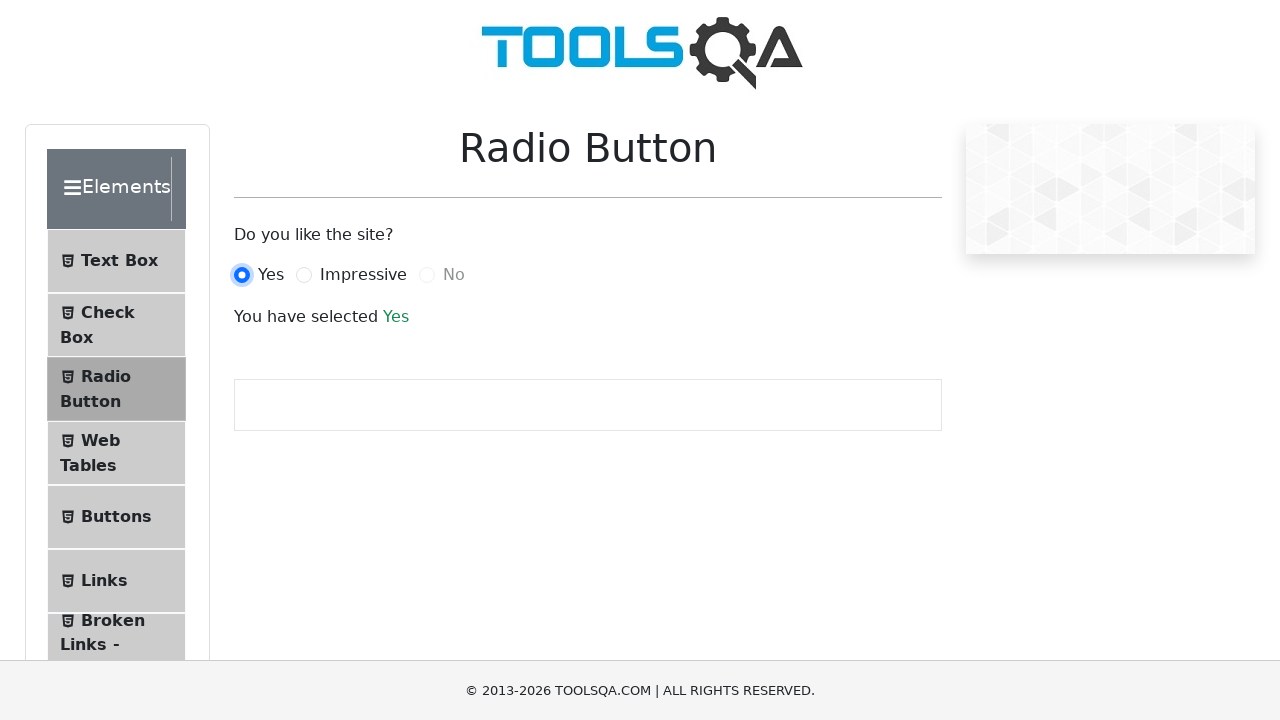

Located the 'No' radio button
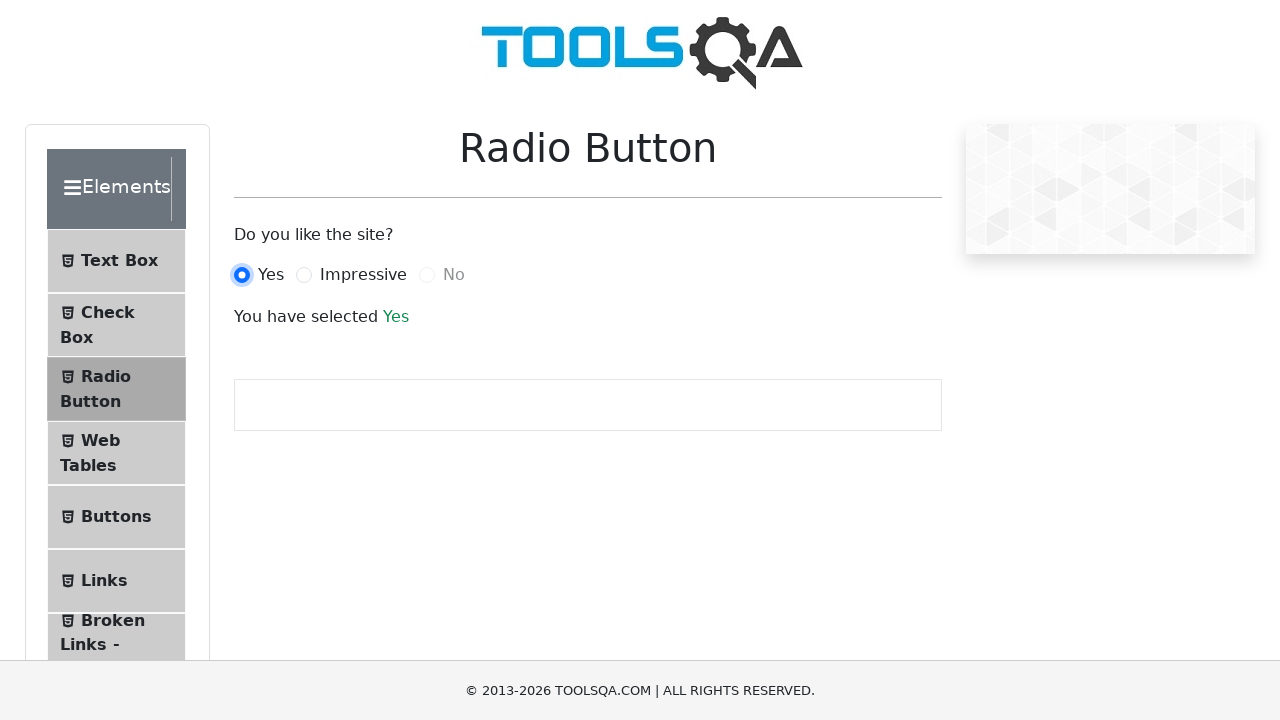

Verified that 'No' radio button is disabled
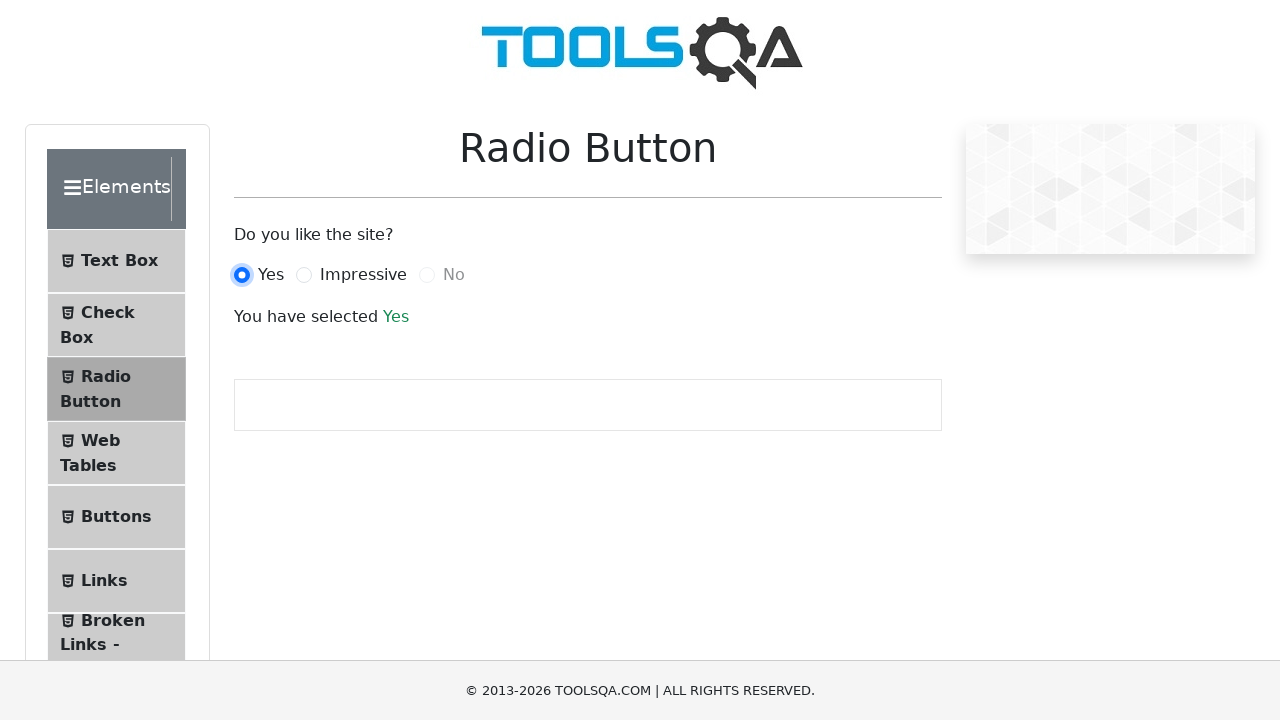

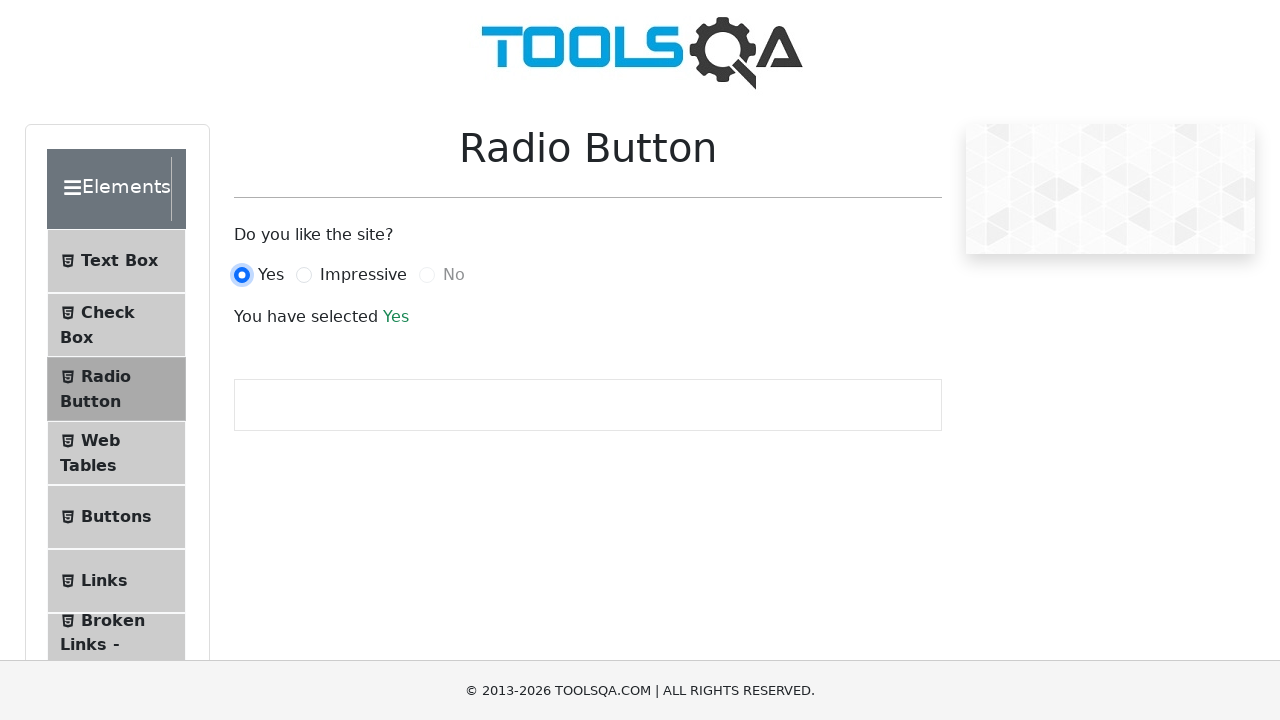